Navigates to Nike's men's best sellers page and waits for product cards to load, verifying that product information (titles and prices) is displayed on the page.

Starting URL: https://www.nike.com/w/mens-best-76m50znik1

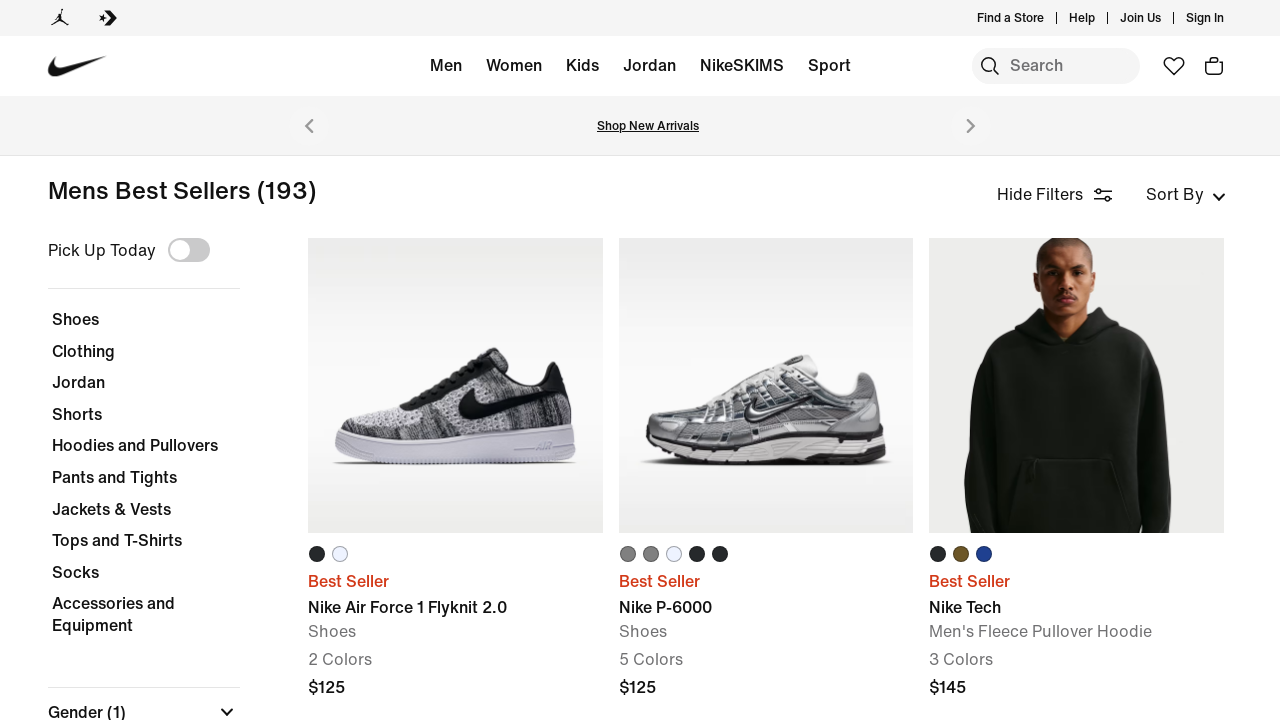

Navigated to Nike men's best sellers page
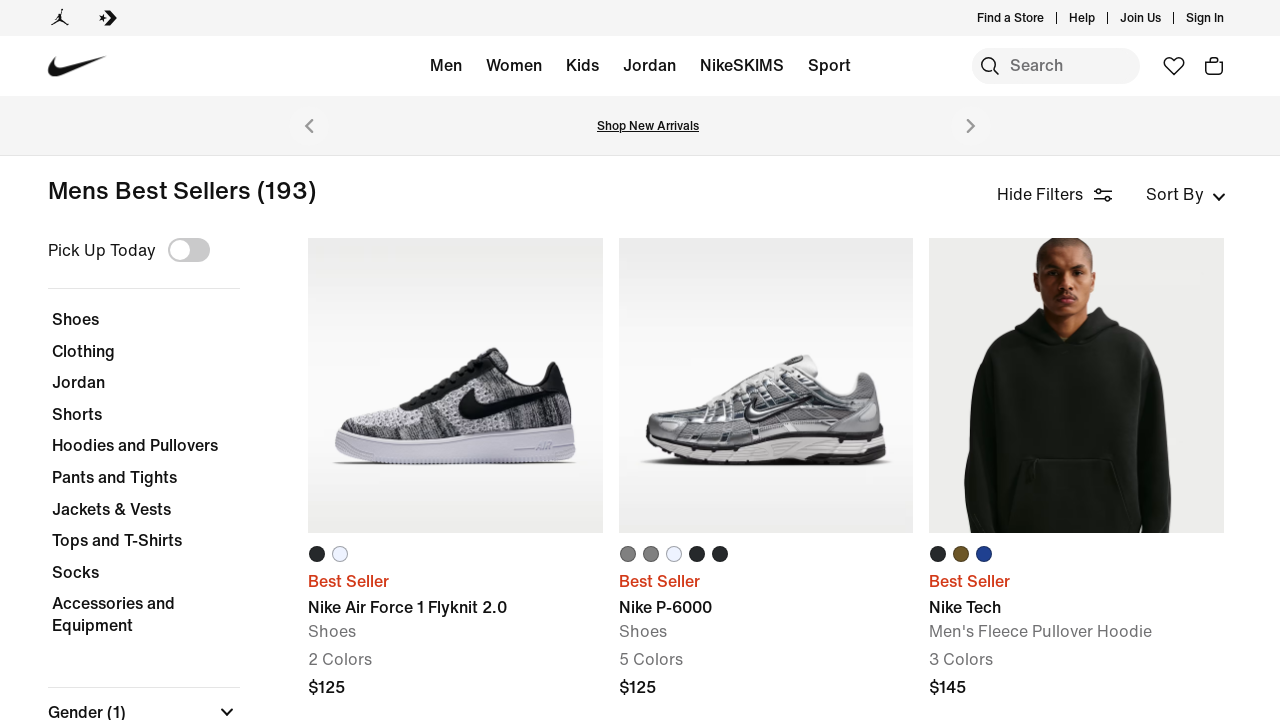

Product cards loaded on the page
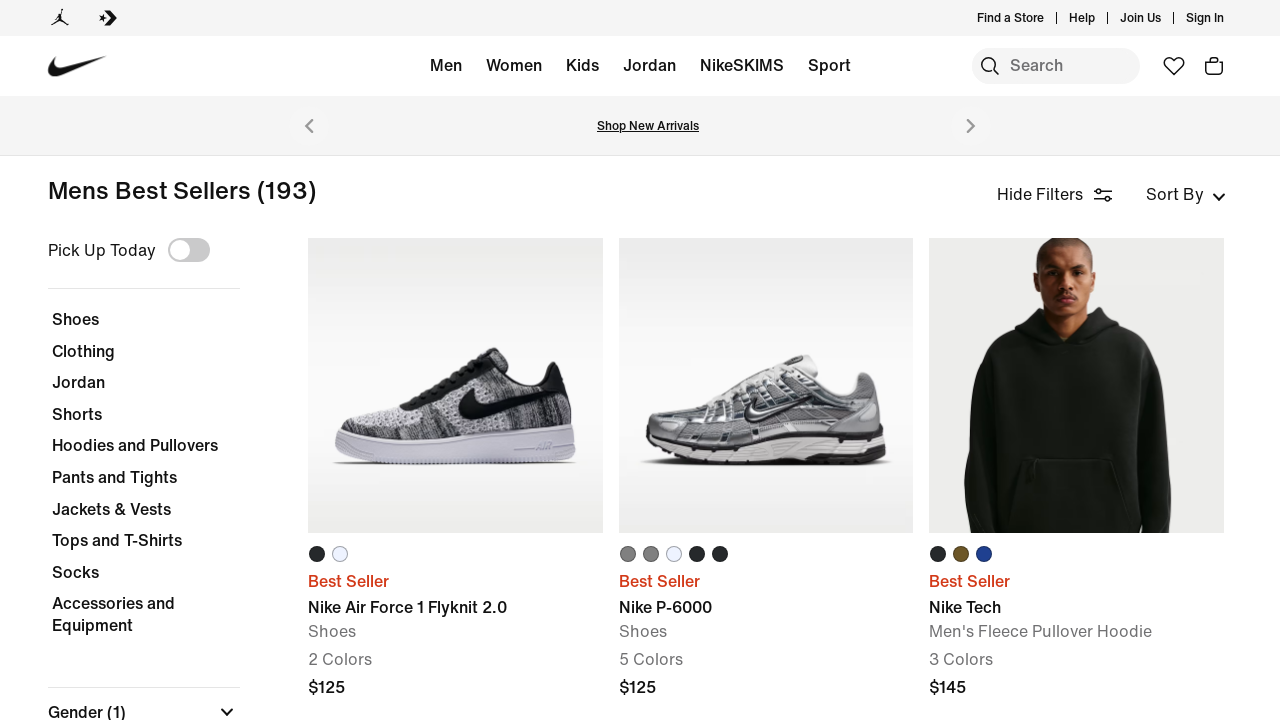

Product titles are visible on the page
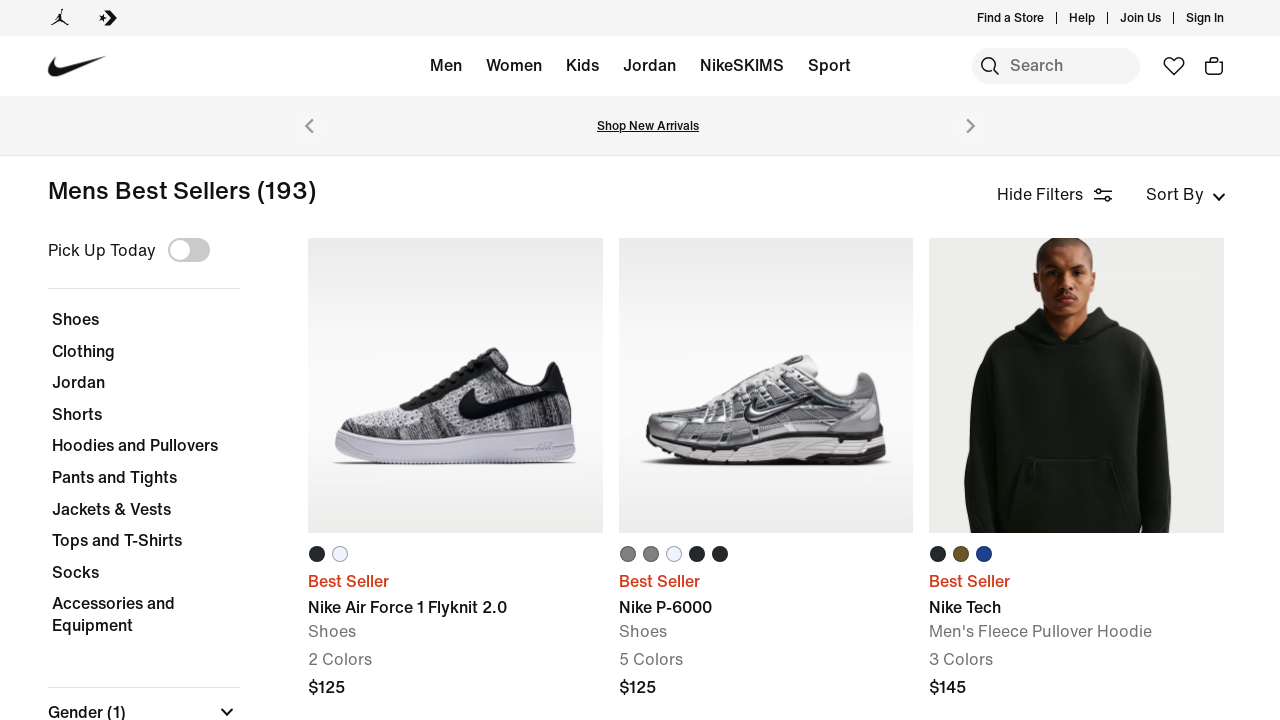

Product prices are visible on the page
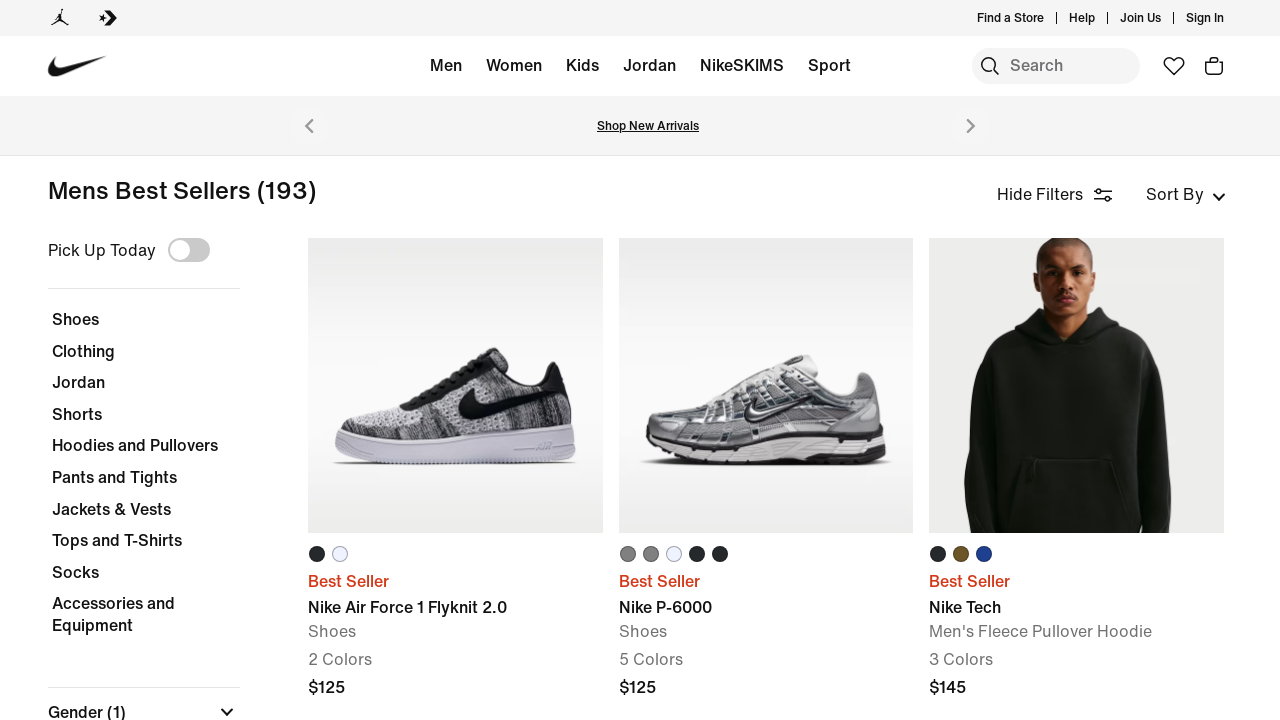

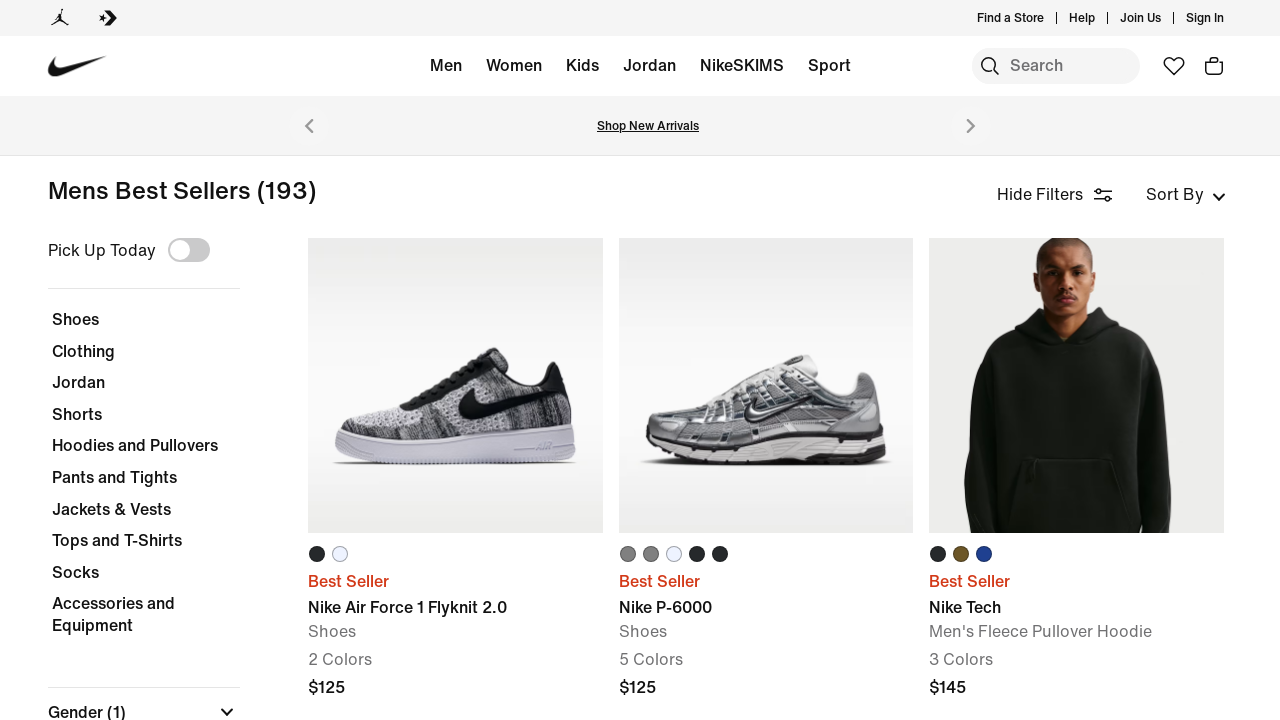